Tests handling of child windows by clicking a link that opens a new page, extracting text from the new page, and filling a form field on the original page

Starting URL: https://rahulshettyacademy.com/loginpagePractise/

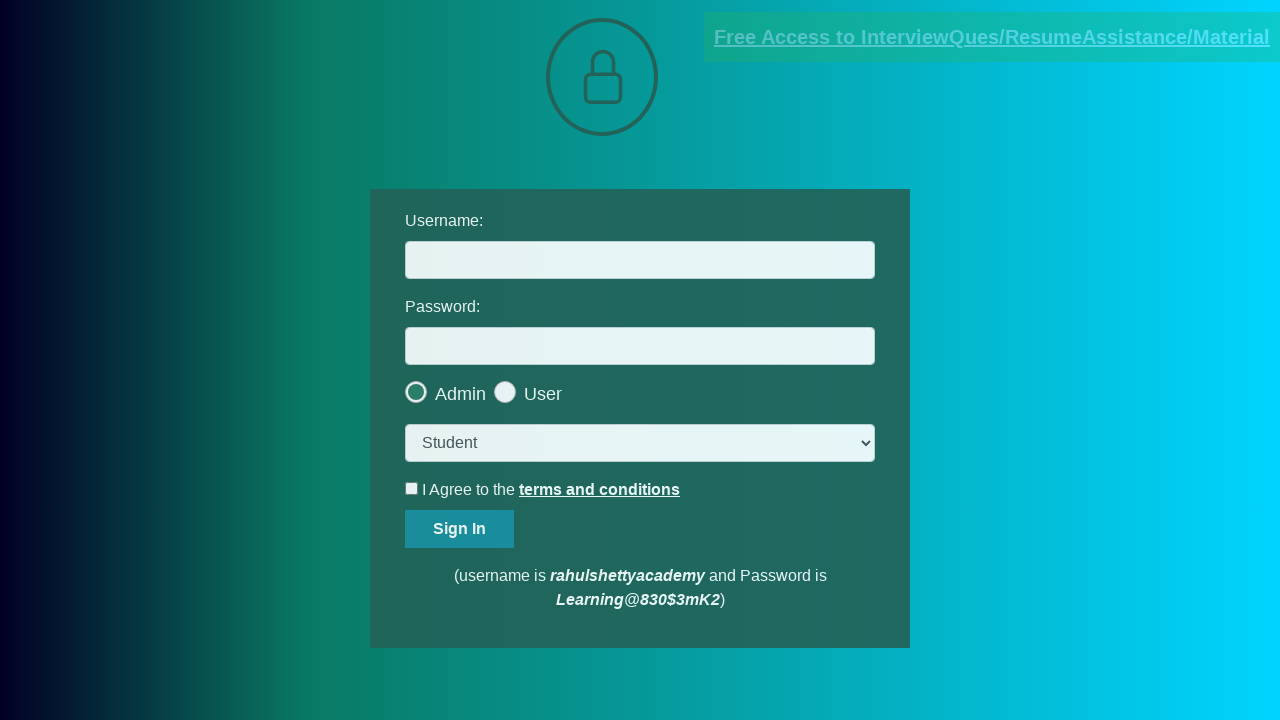

Located document request link
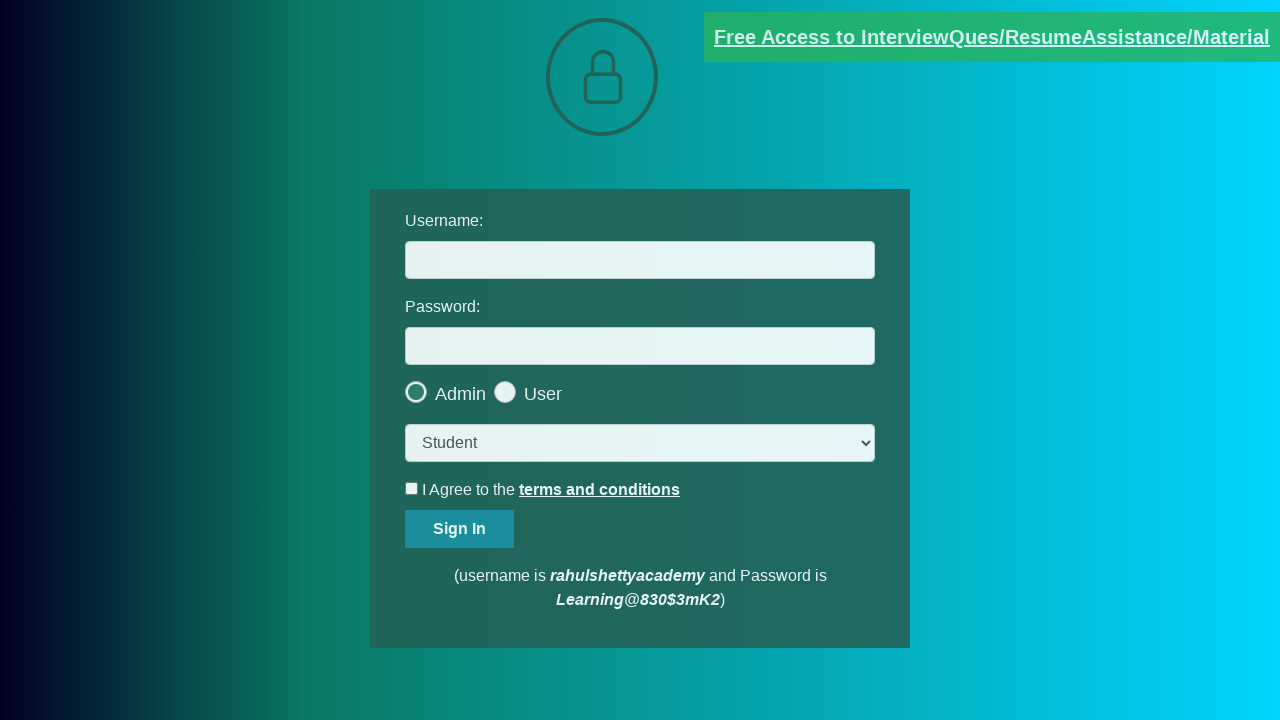

Clicked document request link to open new page at (992, 37) on [href*='documents-request']
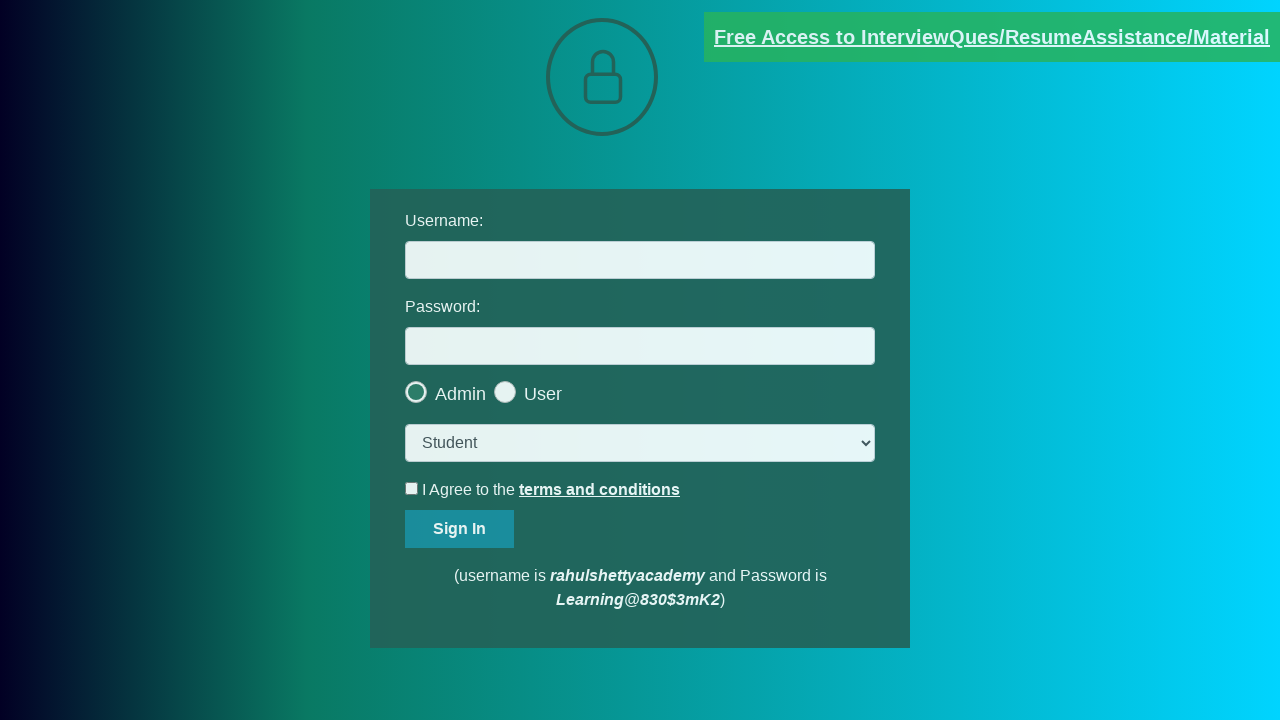

New child window opened and captured
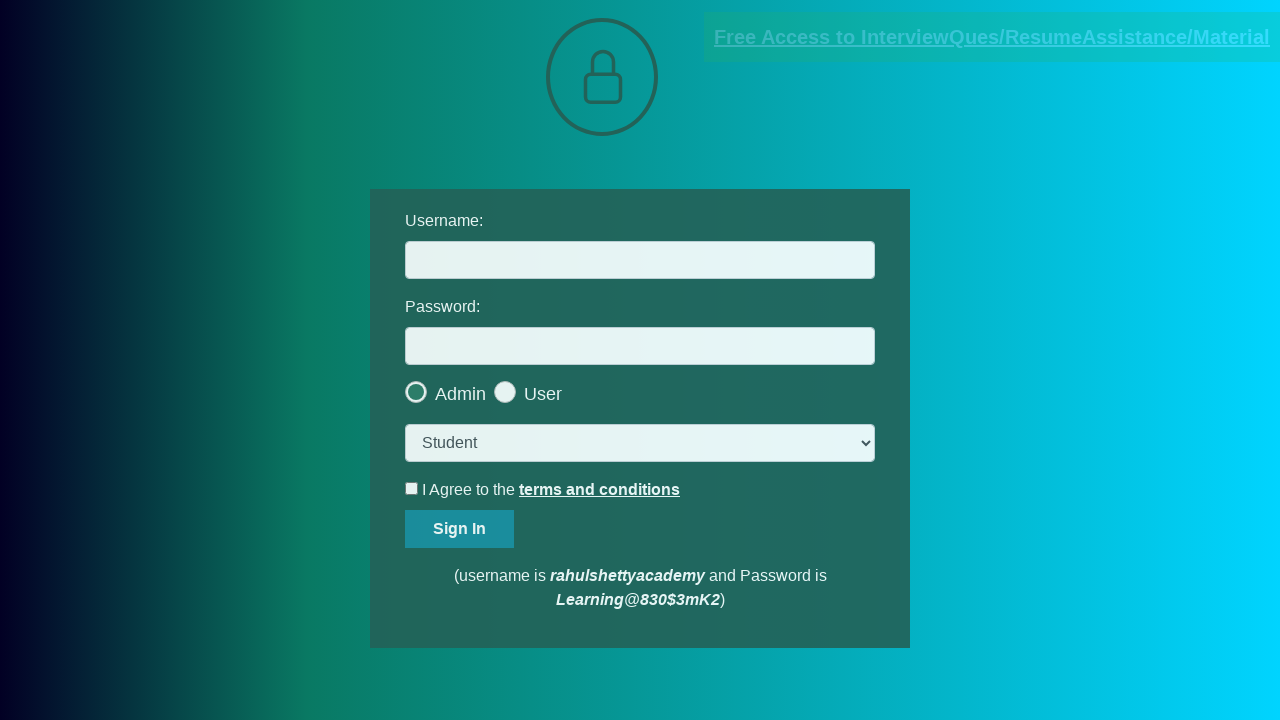

Child page loaded completely
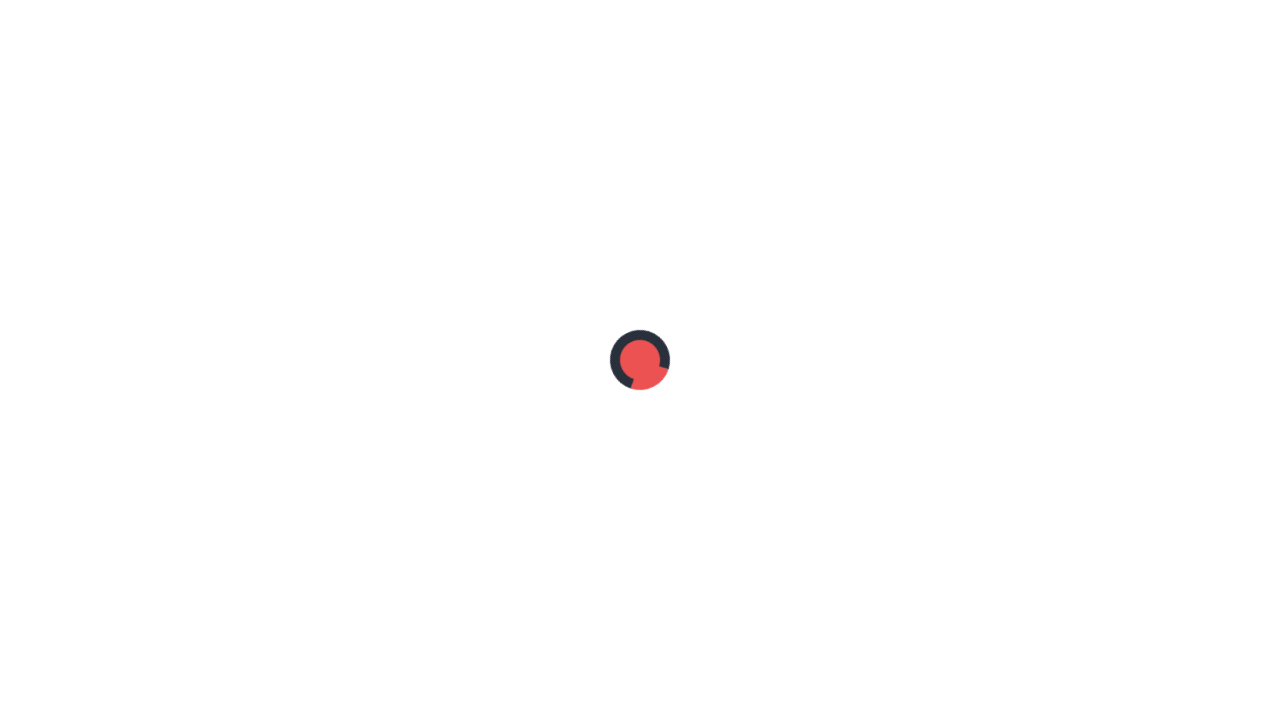

Extracted text from child page: 'Please email us at mentor@rahulshettyacademy.com with below template to receive response '
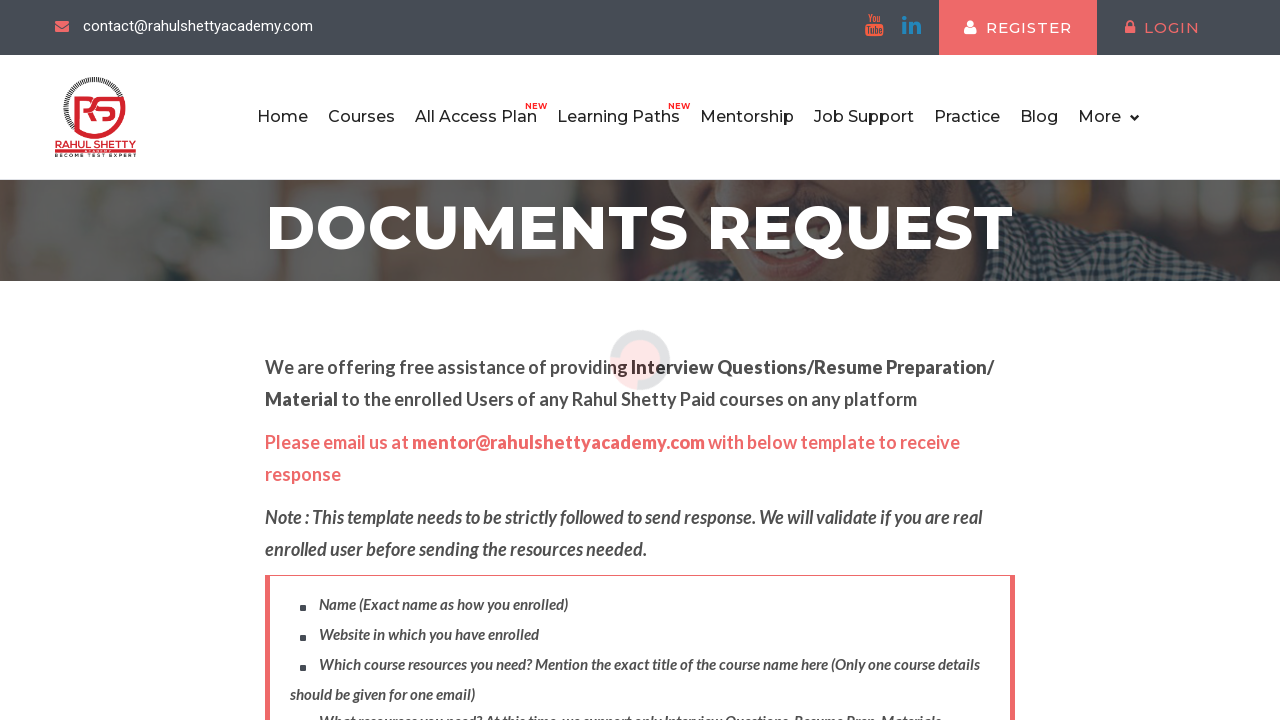

Extracted domain from text: 'rahulshettyacademy.com'
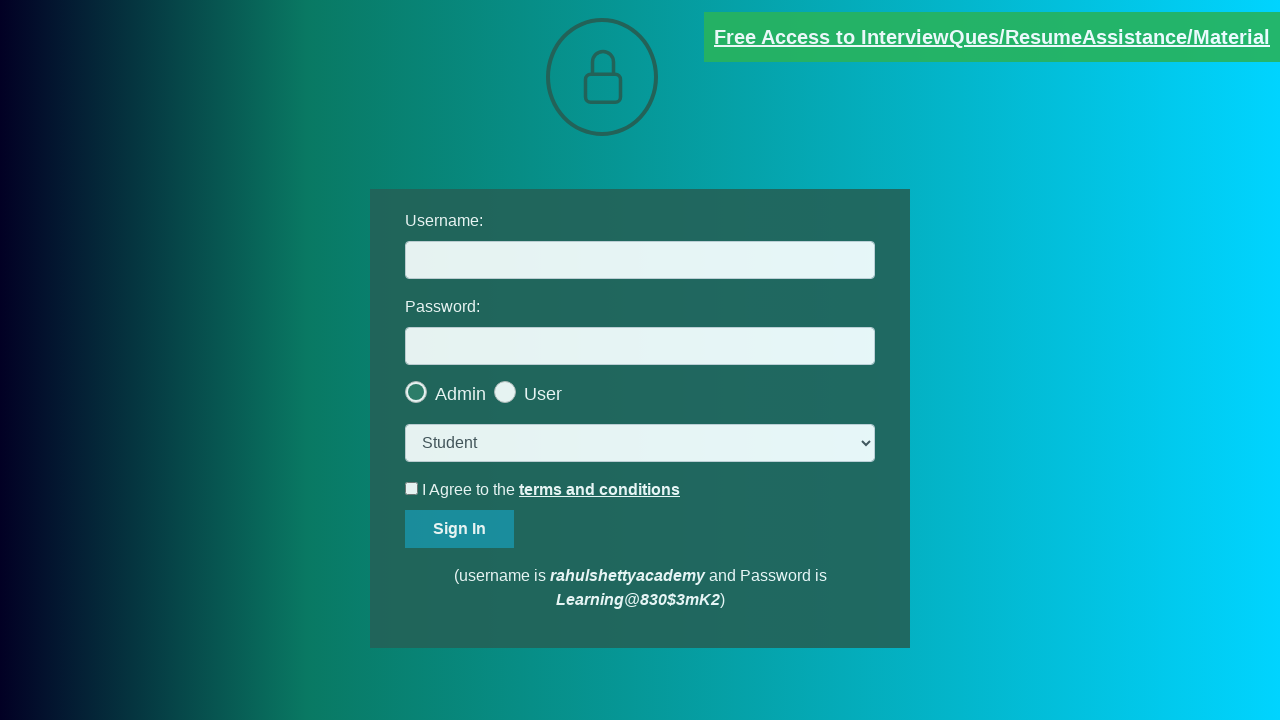

Filled username field on original page with domain: 'rahulshettyacademy.com' on #username
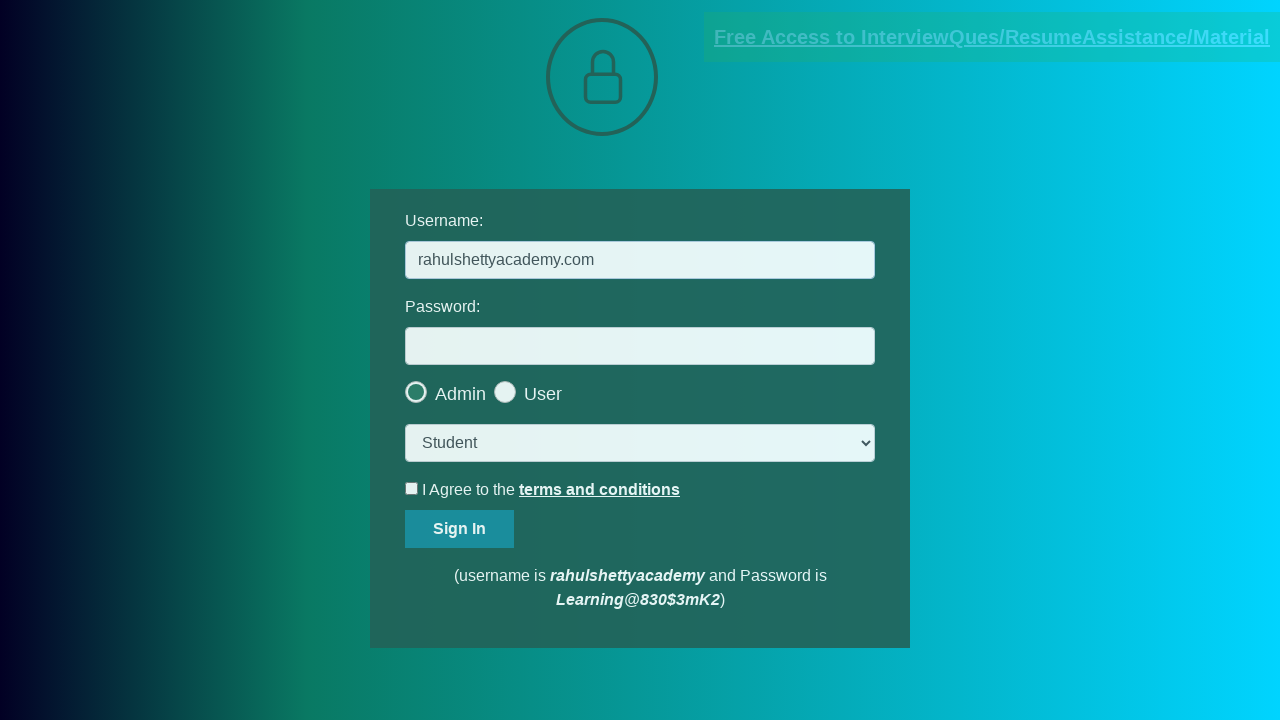

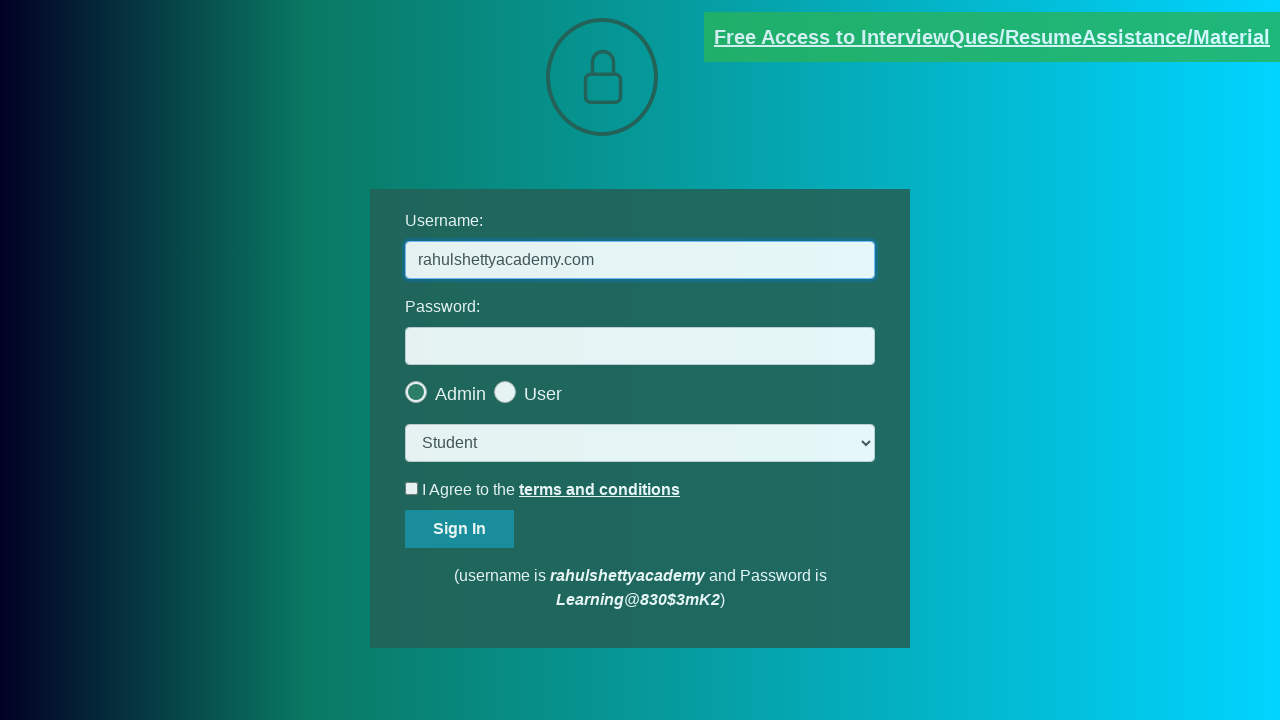